Tests full account registration flow by entering zip code, filling registration form with user details, and verifying the confirmation message appears

Starting URL: https://www.sharelane.com/cgi-bin/register.py

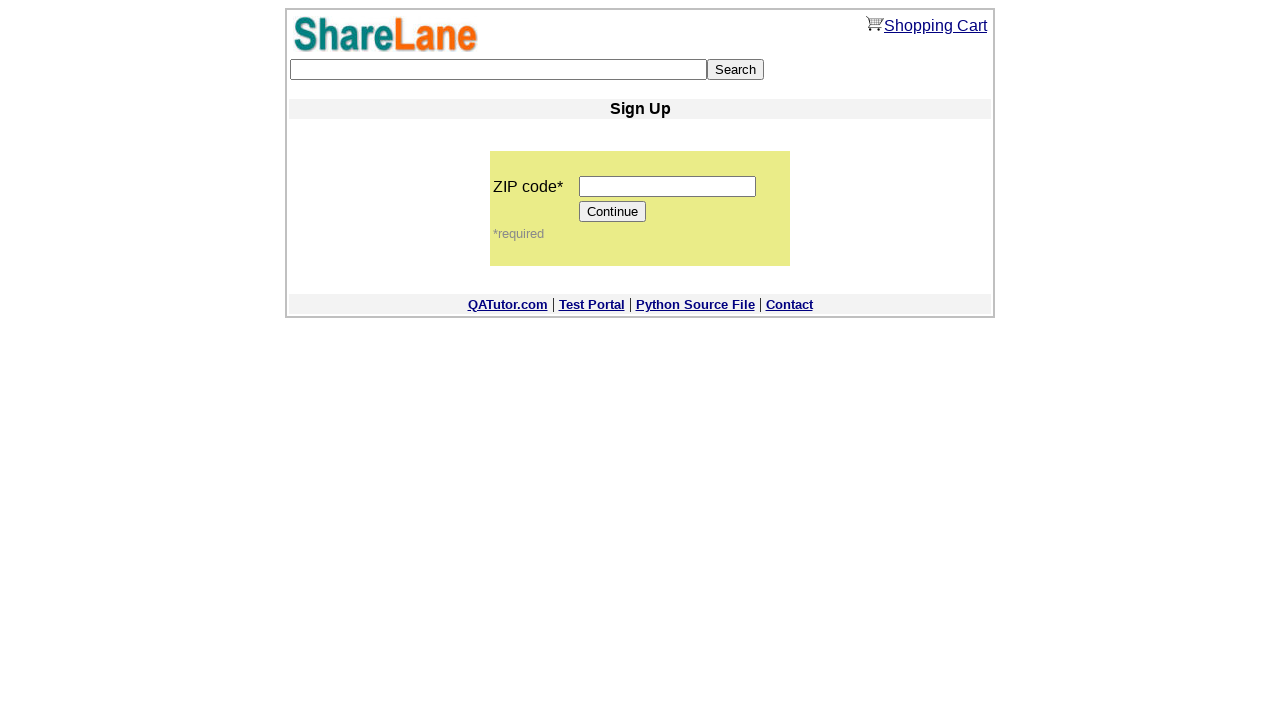

Entered zip code '12345' in zip code field on input[name='zip_code']
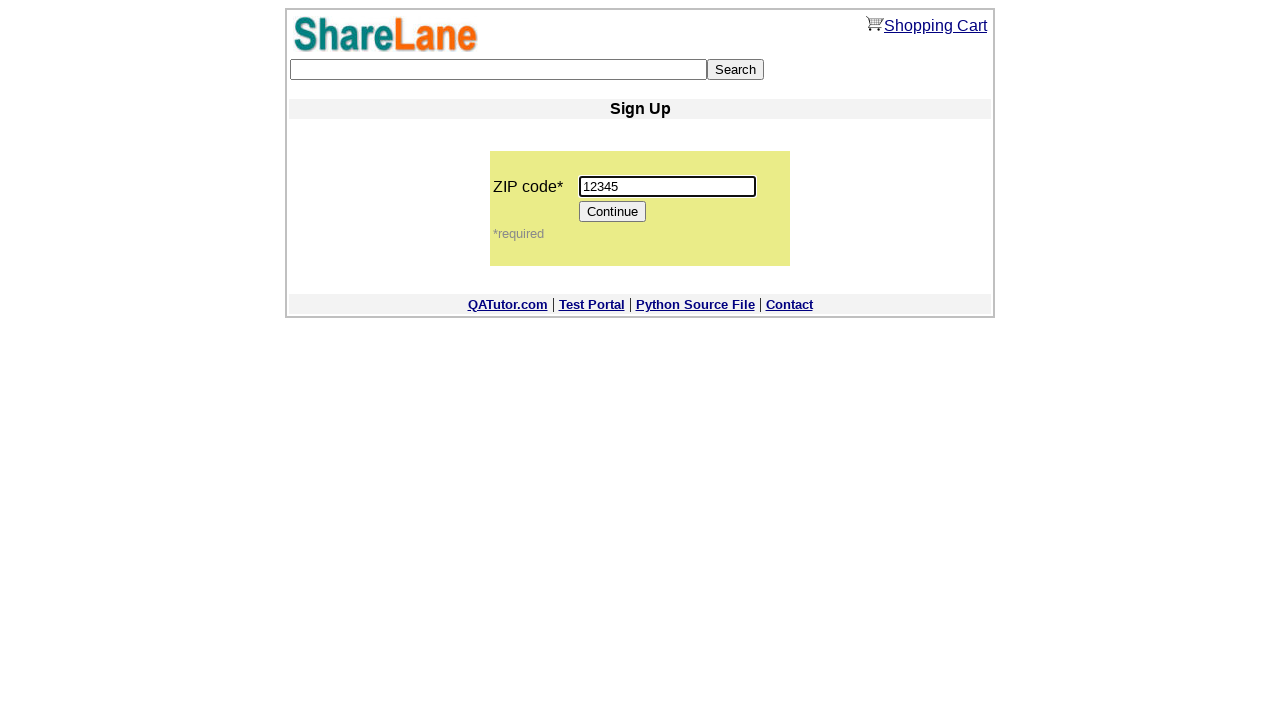

Clicked Continue button to proceed to registration form at (613, 212) on input[value='Continue']
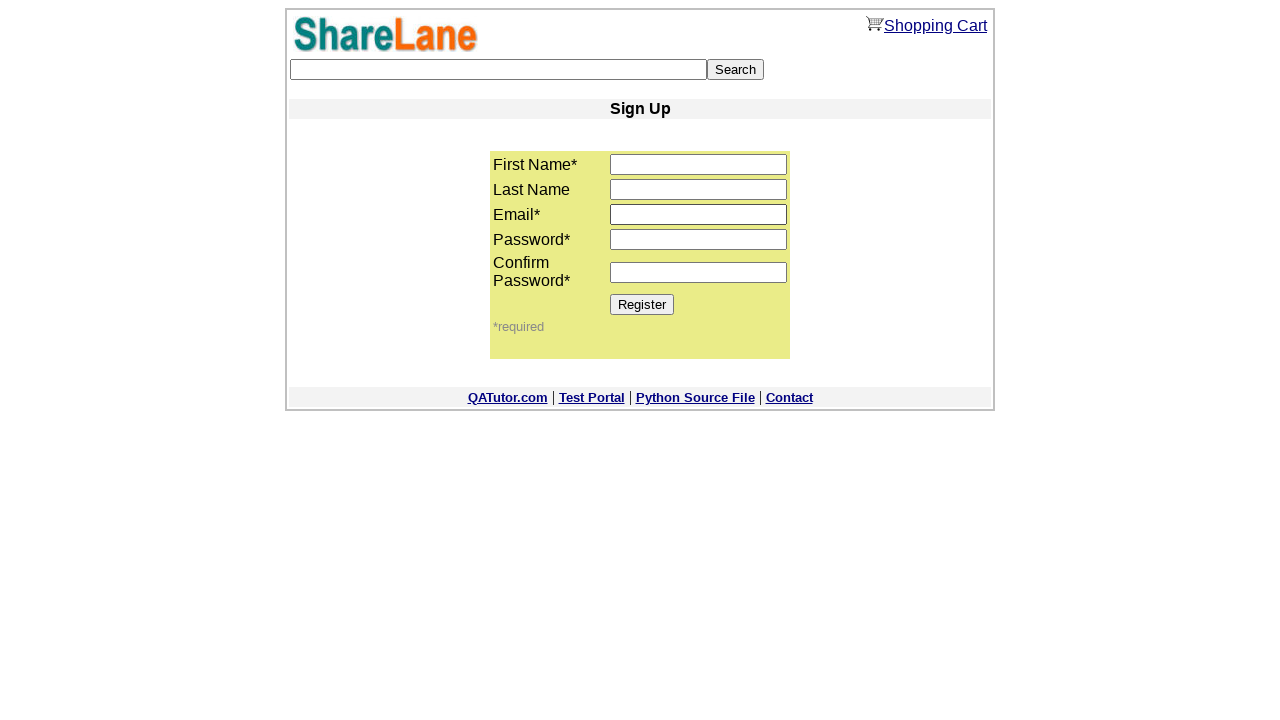

Registration form loaded successfully
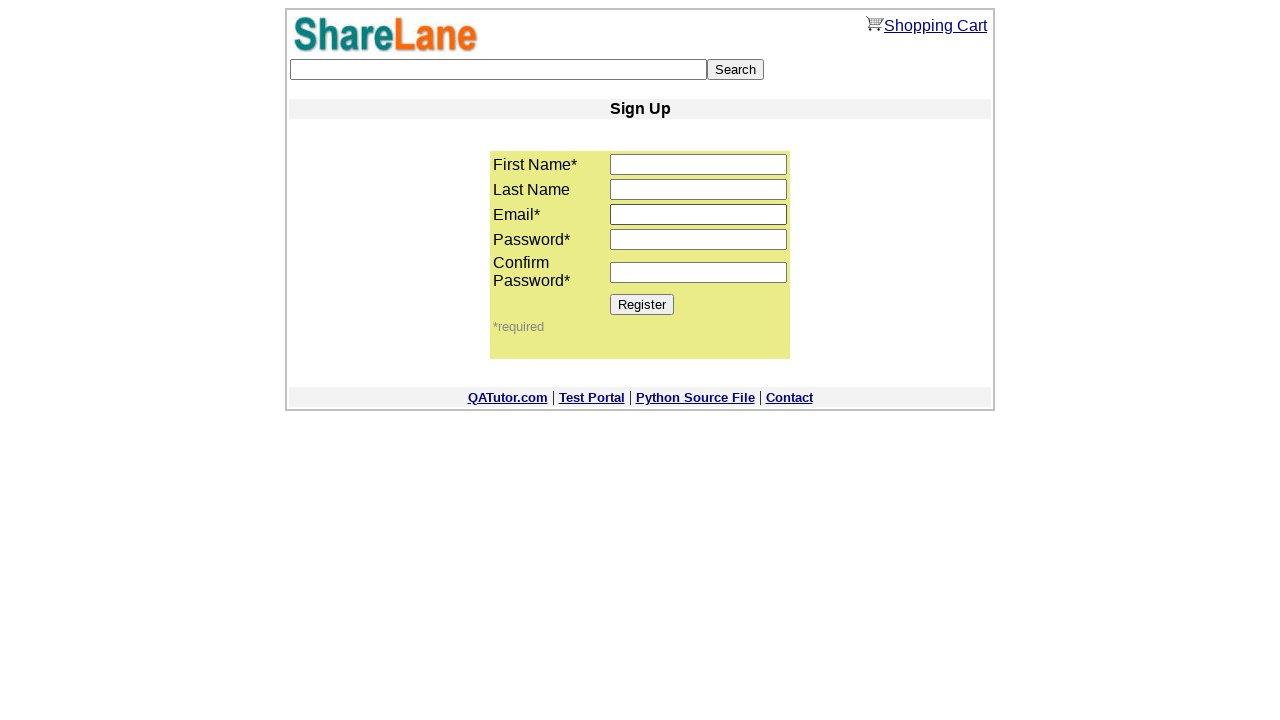

Entered first name 'Marcus' in first name field on input[name='first_name']
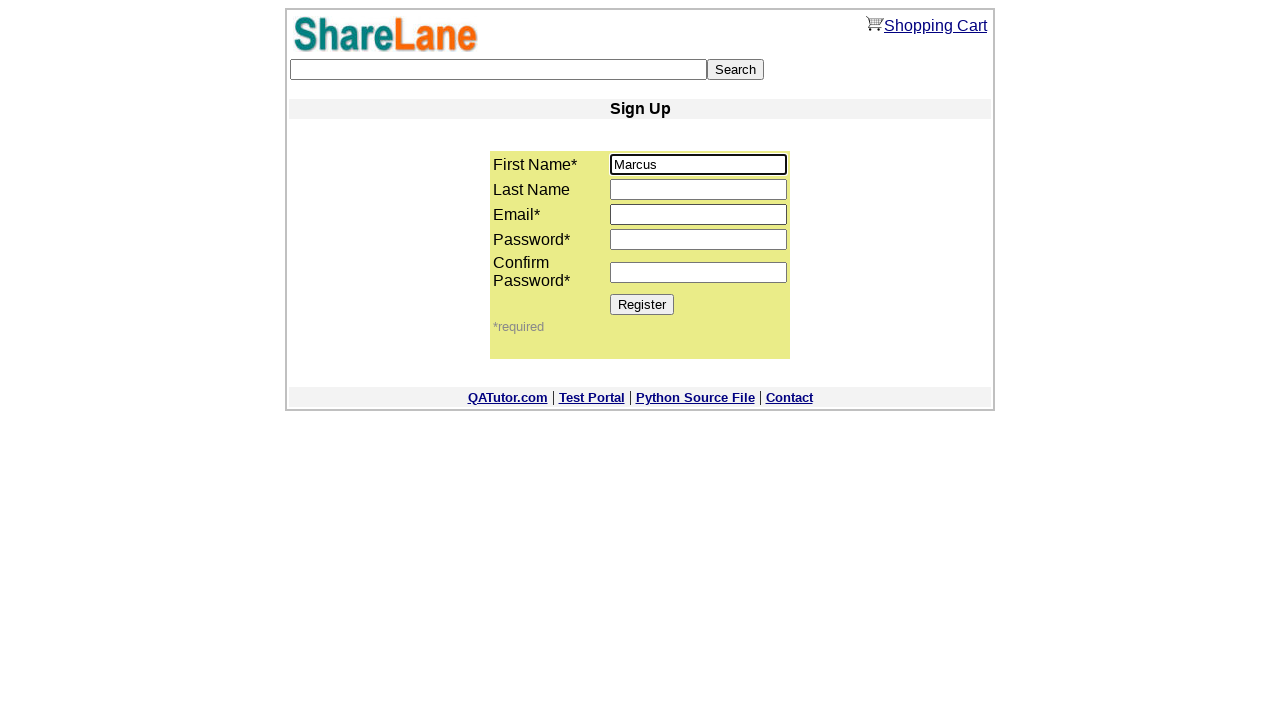

Entered last name 'Thompson' in last name field on input[name='last_name']
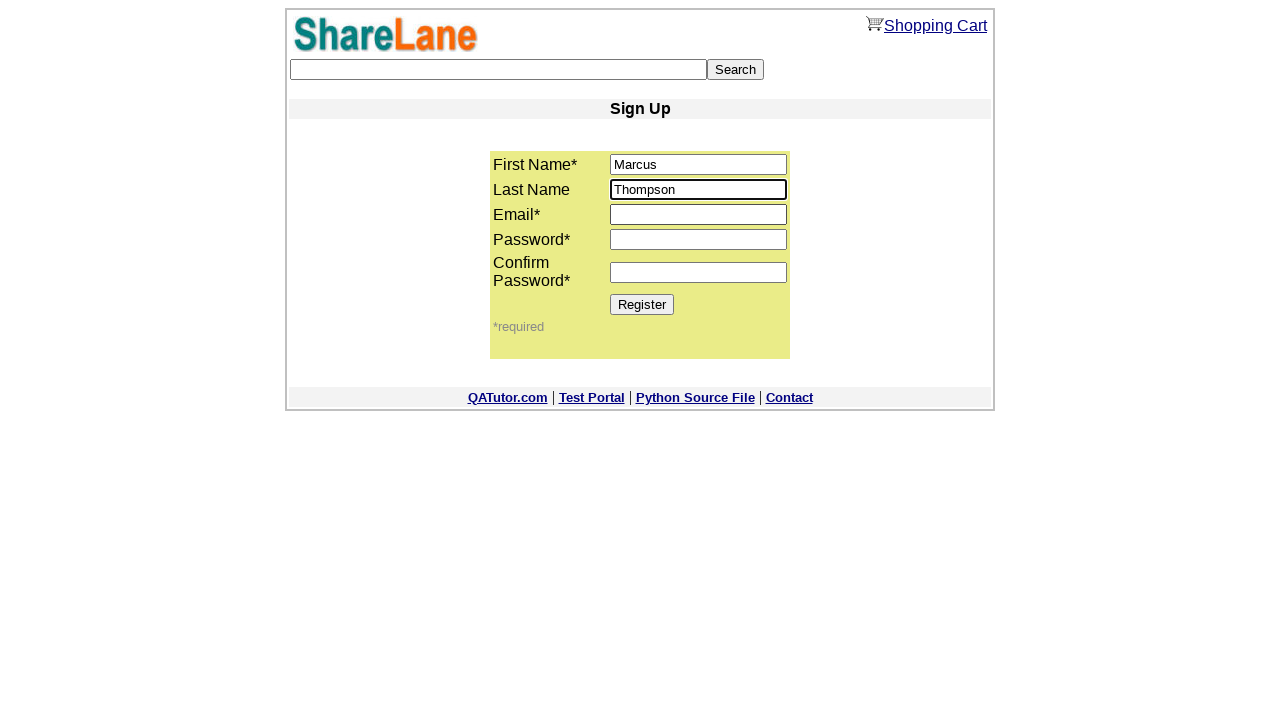

Entered email 'marcus.thompson@testmail.com' in email field on input[name='email']
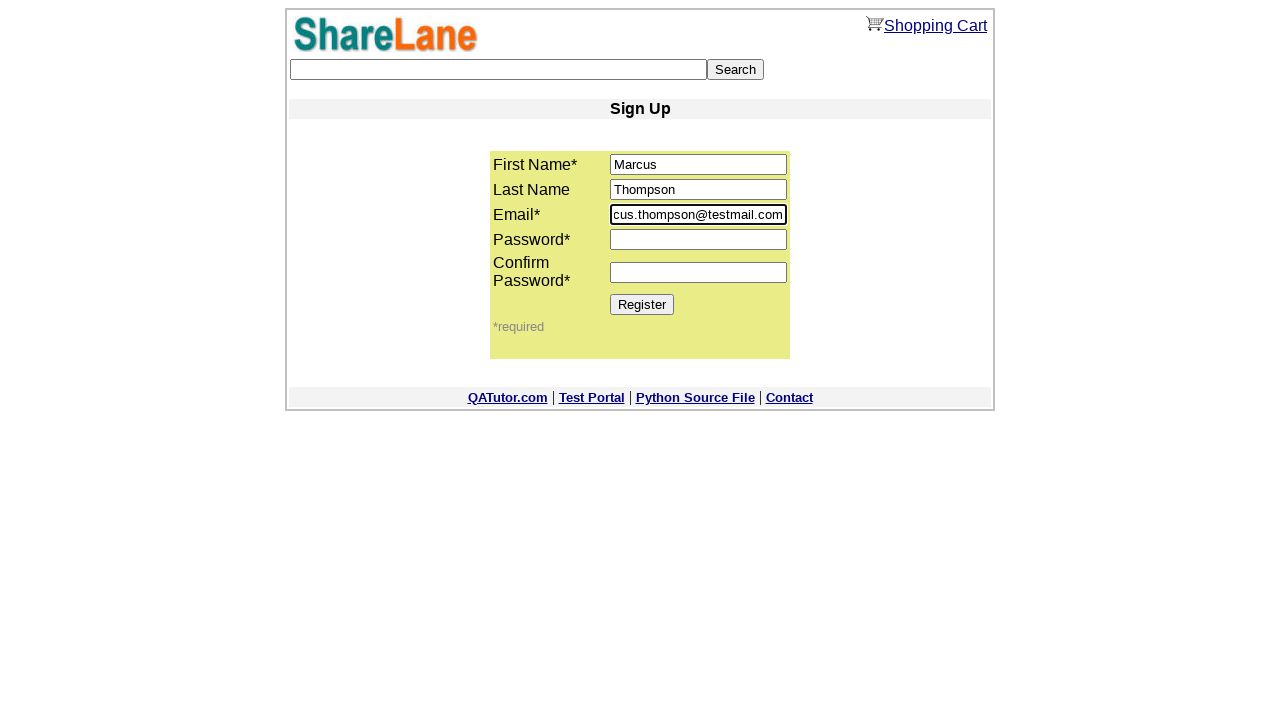

Entered password 'securePass789' in first password field on input[name='password1']
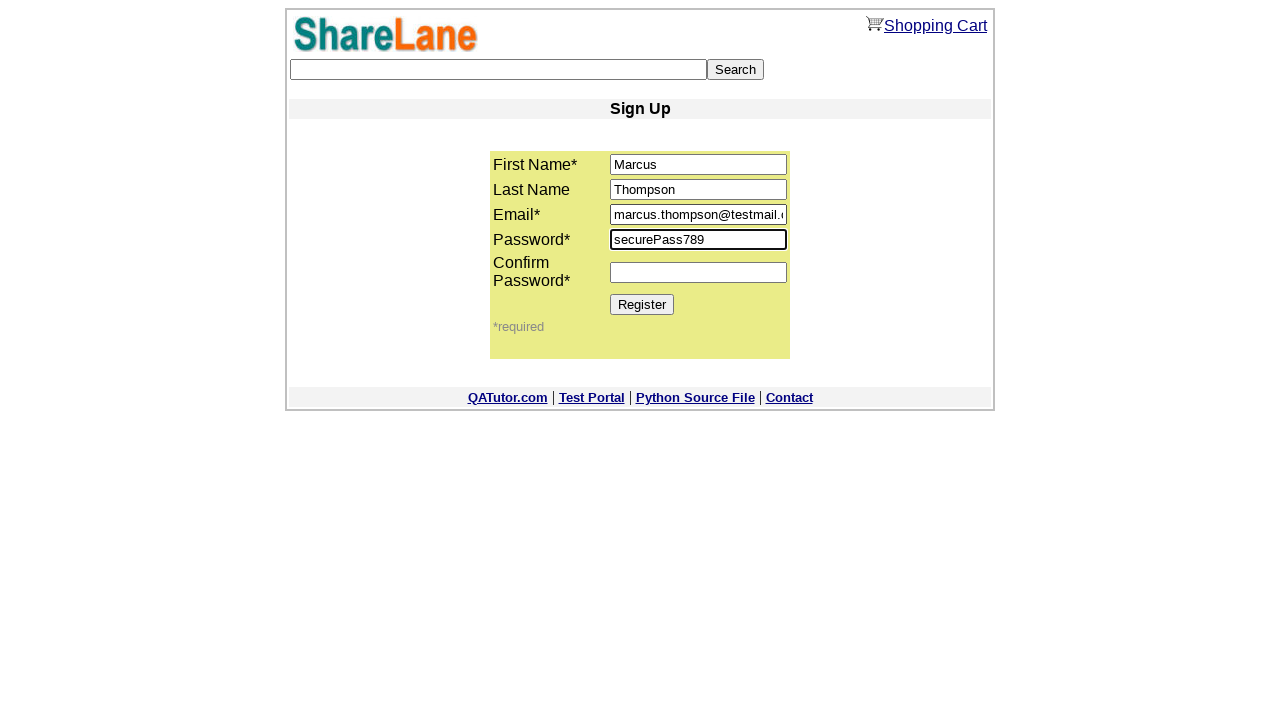

Entered password 'securePass789' in password confirmation field on input[name='password2']
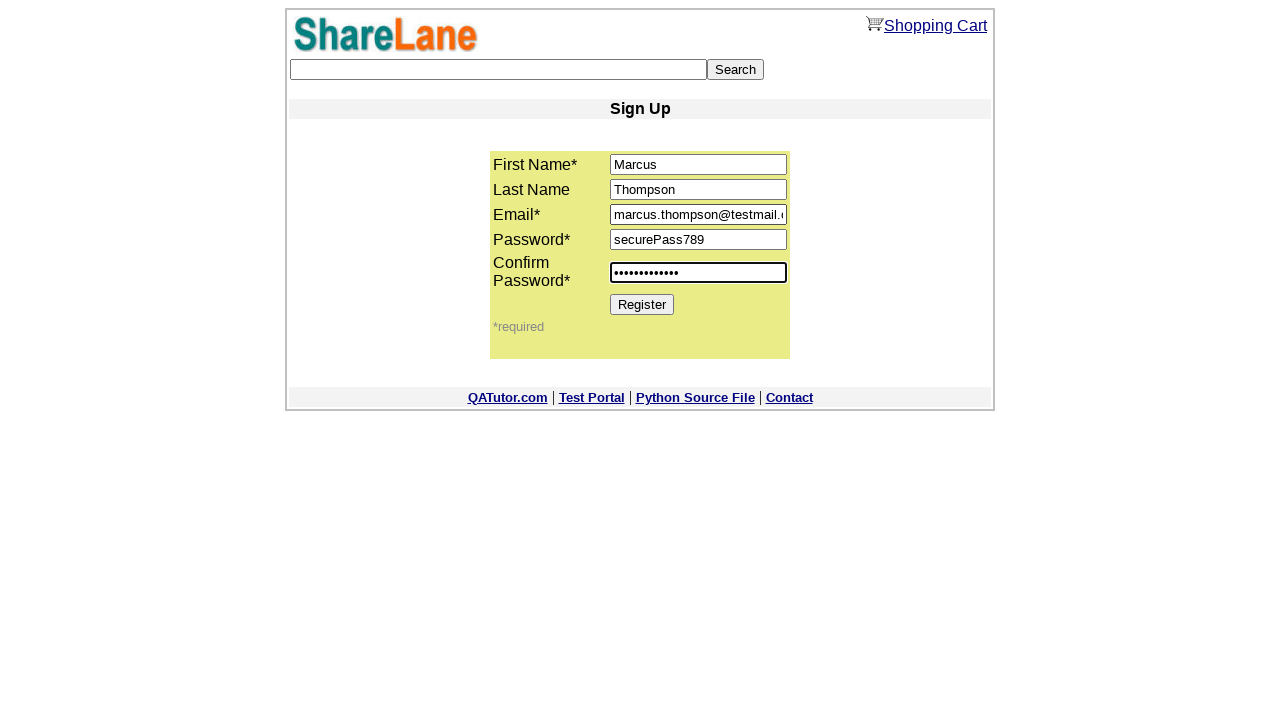

Clicked Register button to submit account registration at (642, 304) on input[value='Register']
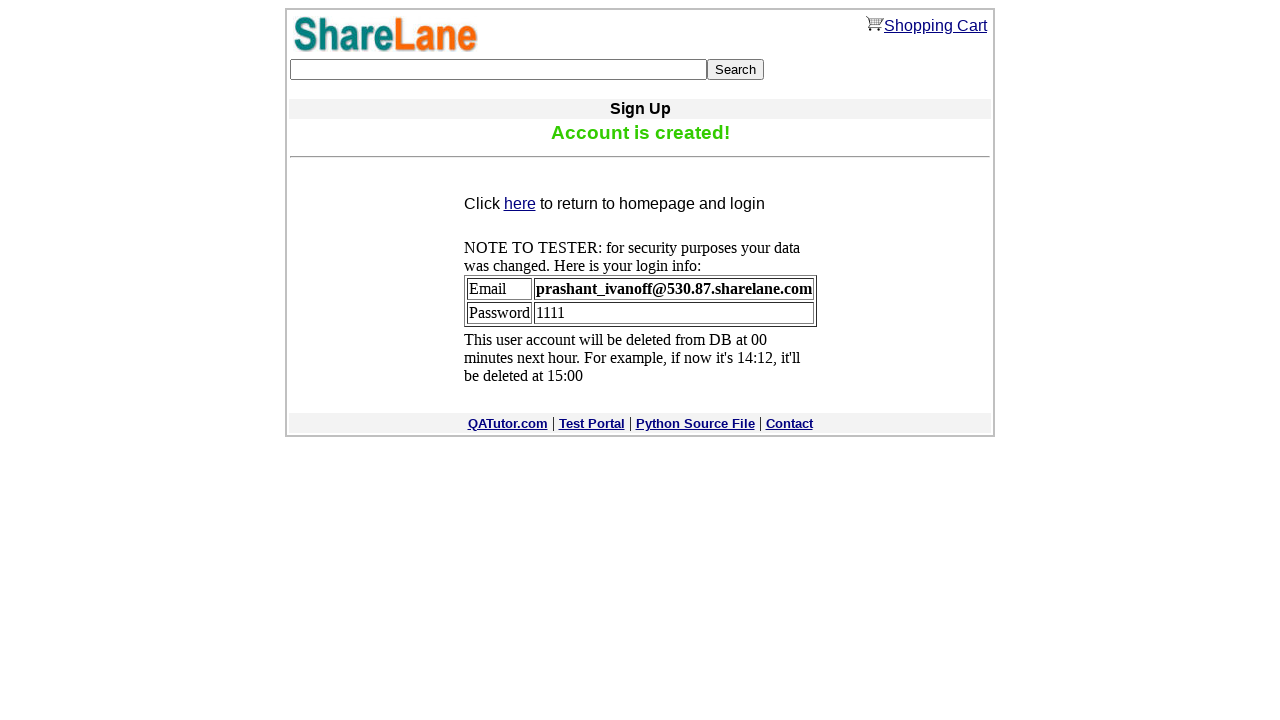

Account registration confirmation message appeared
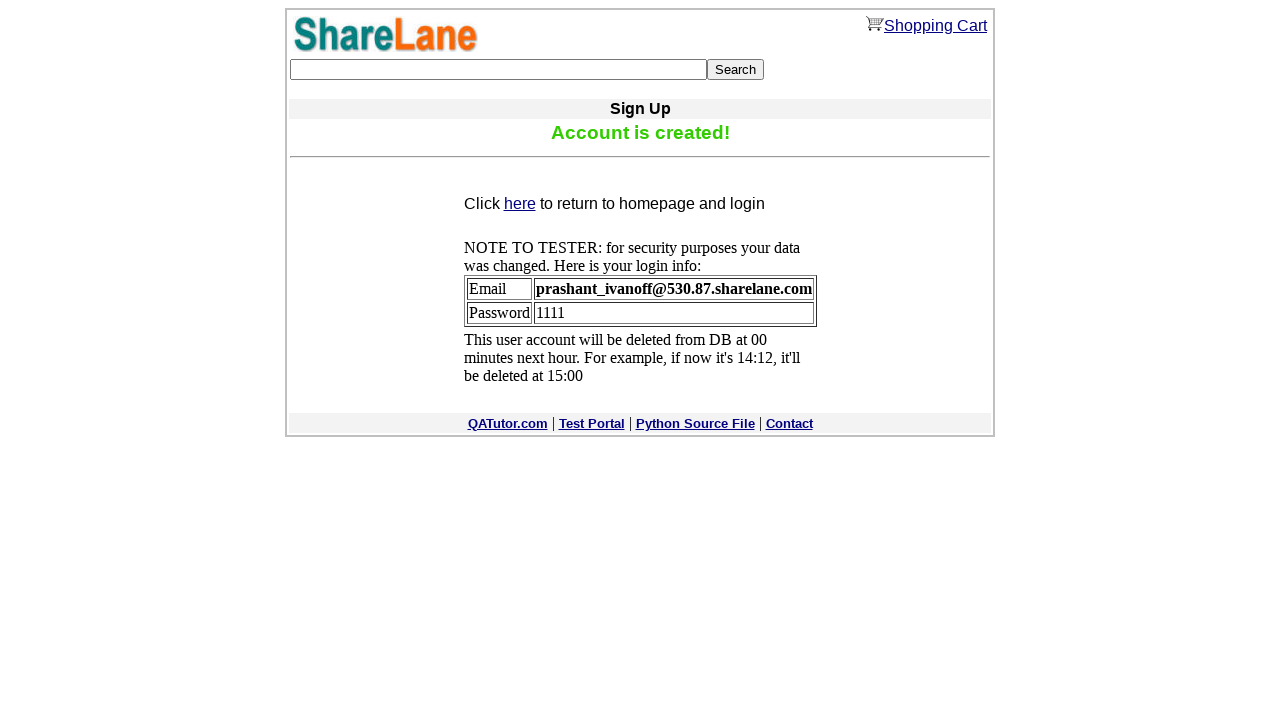

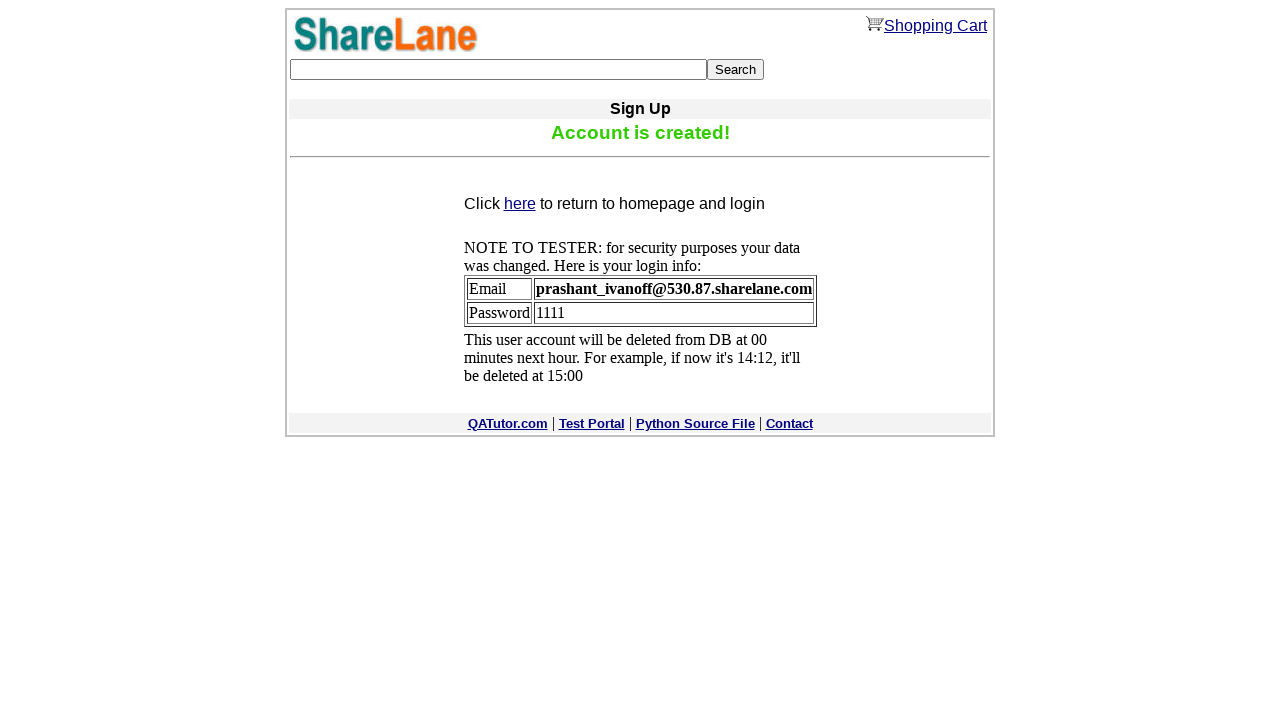